Tests the Add/Remove Elements page by clicking the Add Element button, verifying the Delete button appears, clicking Delete, and verifying the page heading is still visible.

Starting URL: https://the-internet.herokuapp.com/add_remove_elements/

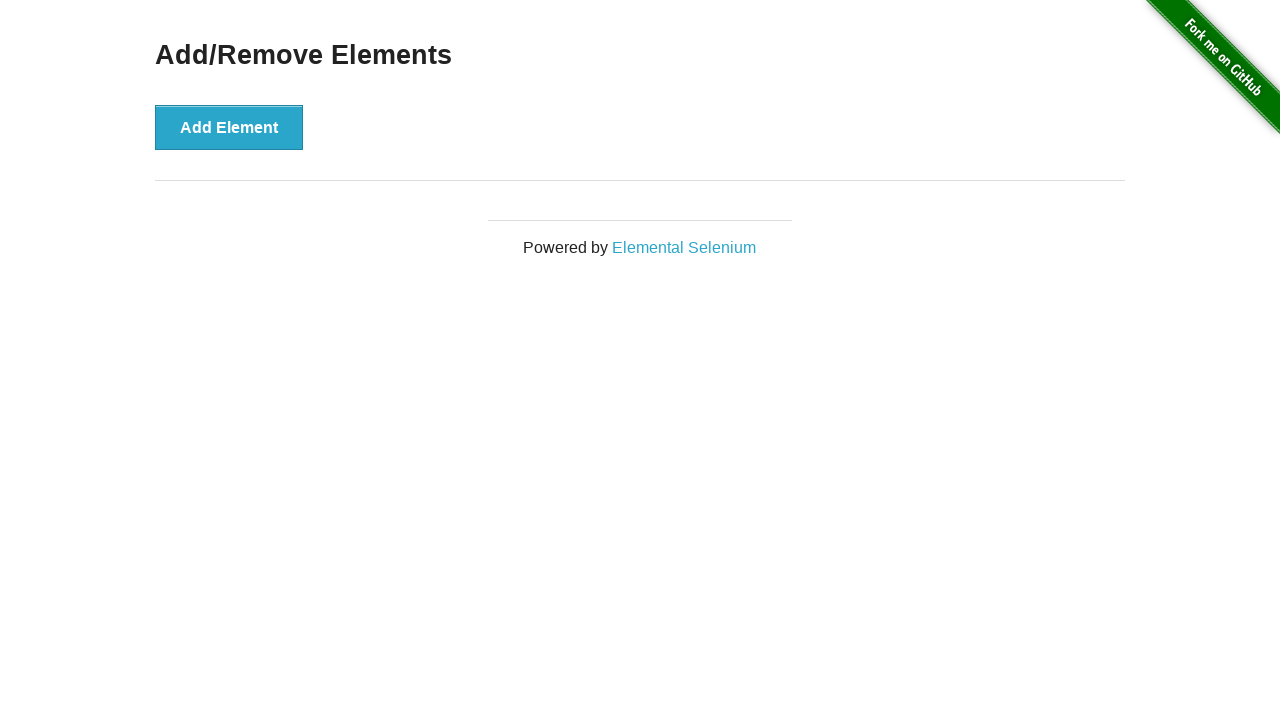

Clicked the Add Element button at (229, 127) on button[onclick='addElement()']
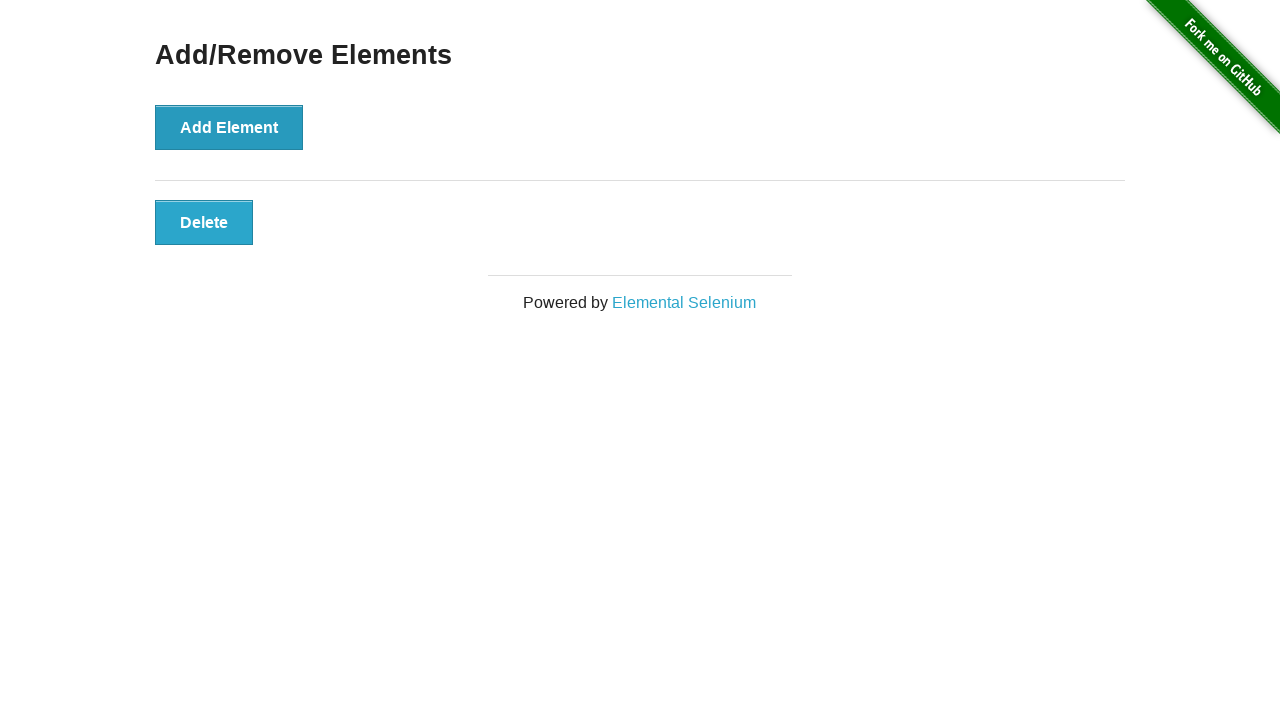

Delete button appeared and is visible
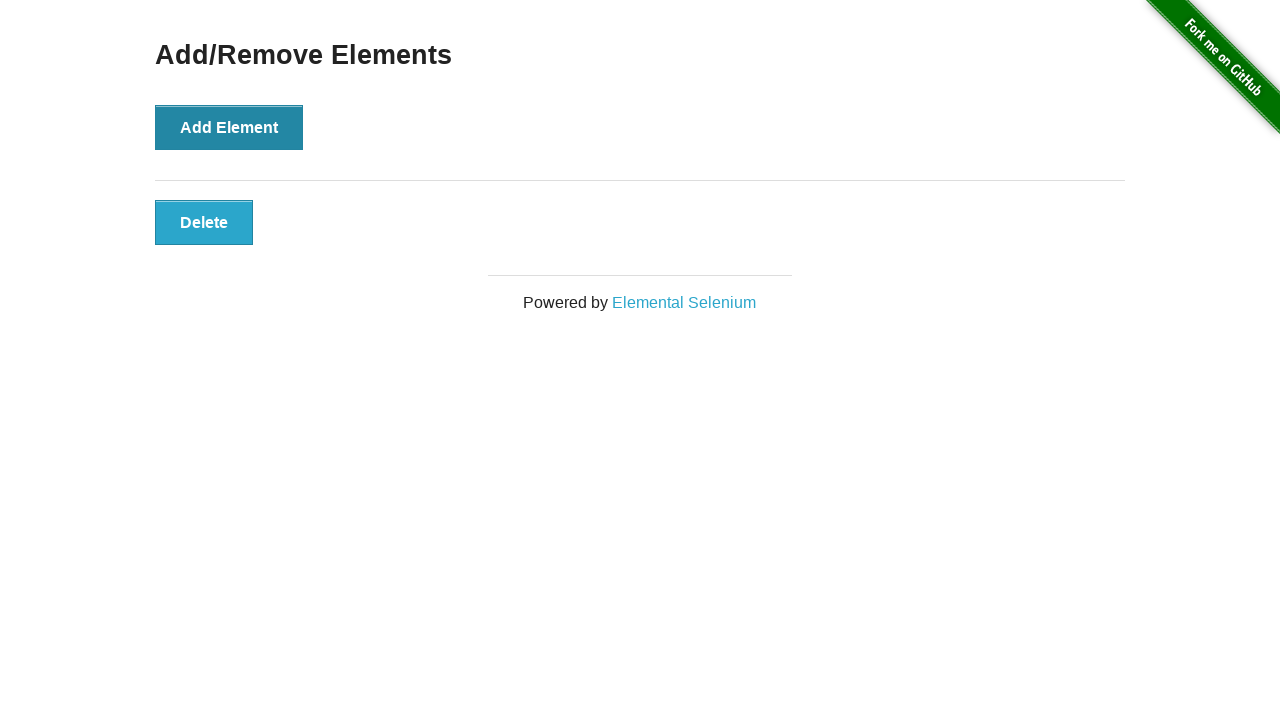

Clicked the Delete button at (204, 222) on button[onclick='deleteElement()']
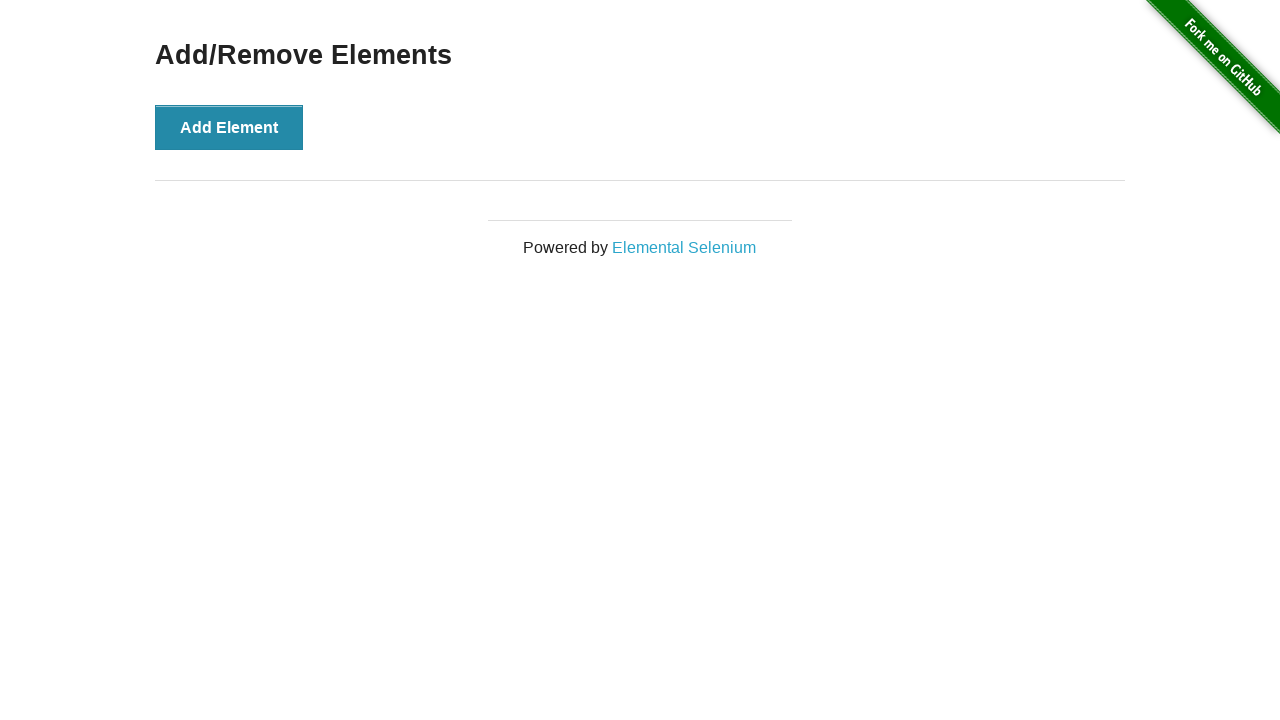

Verified the Add/Remove Elements heading is still visible
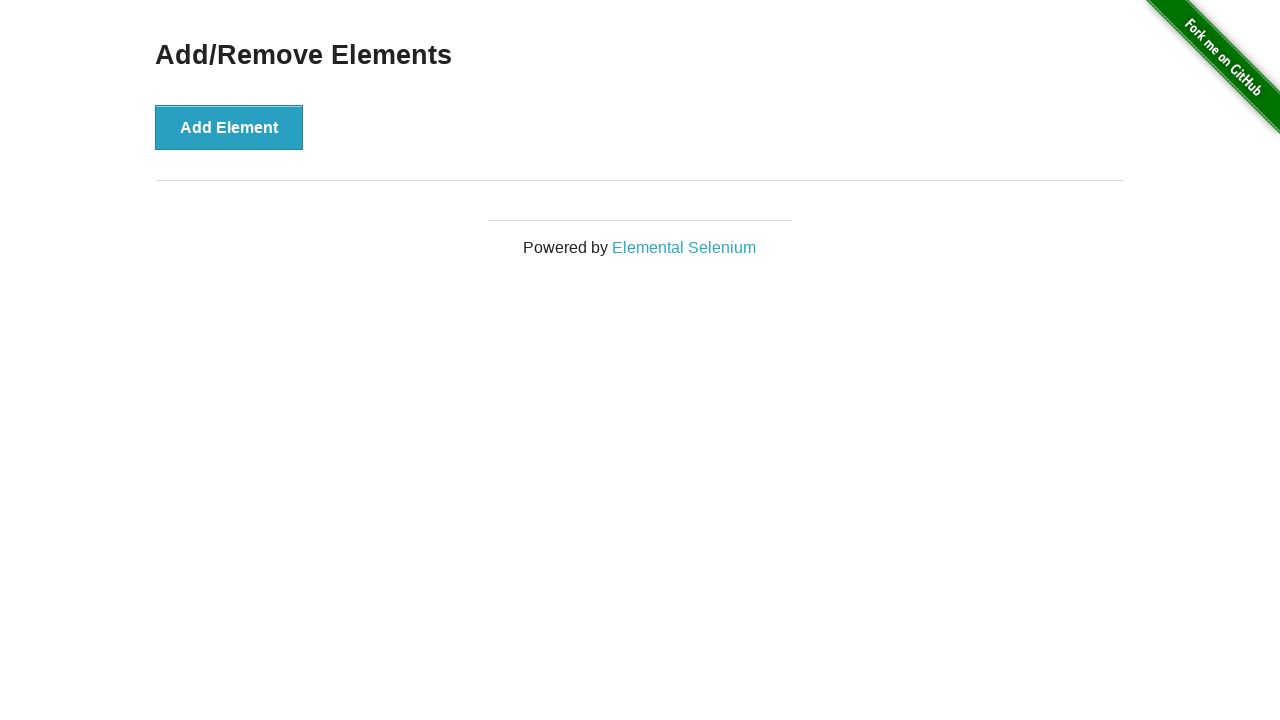

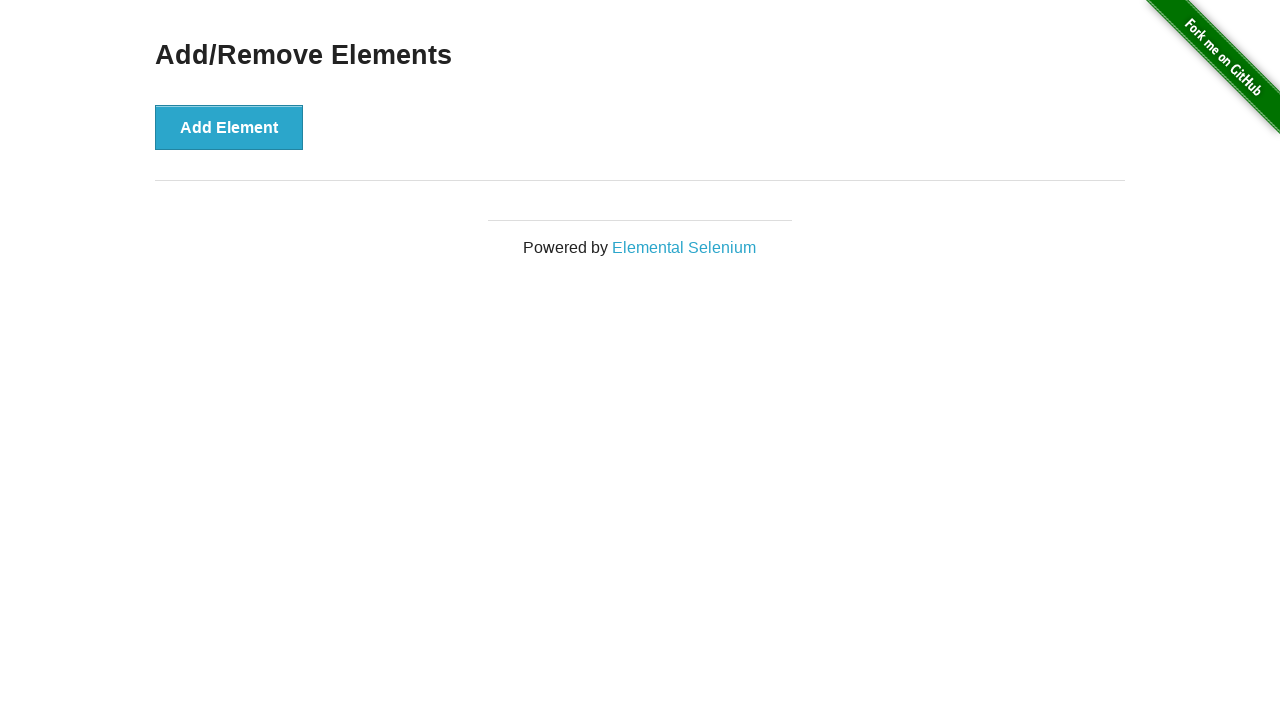